Navigates to Class Attribute page and verifies buttons are visible

Starting URL: http://uitestingplayground.com/

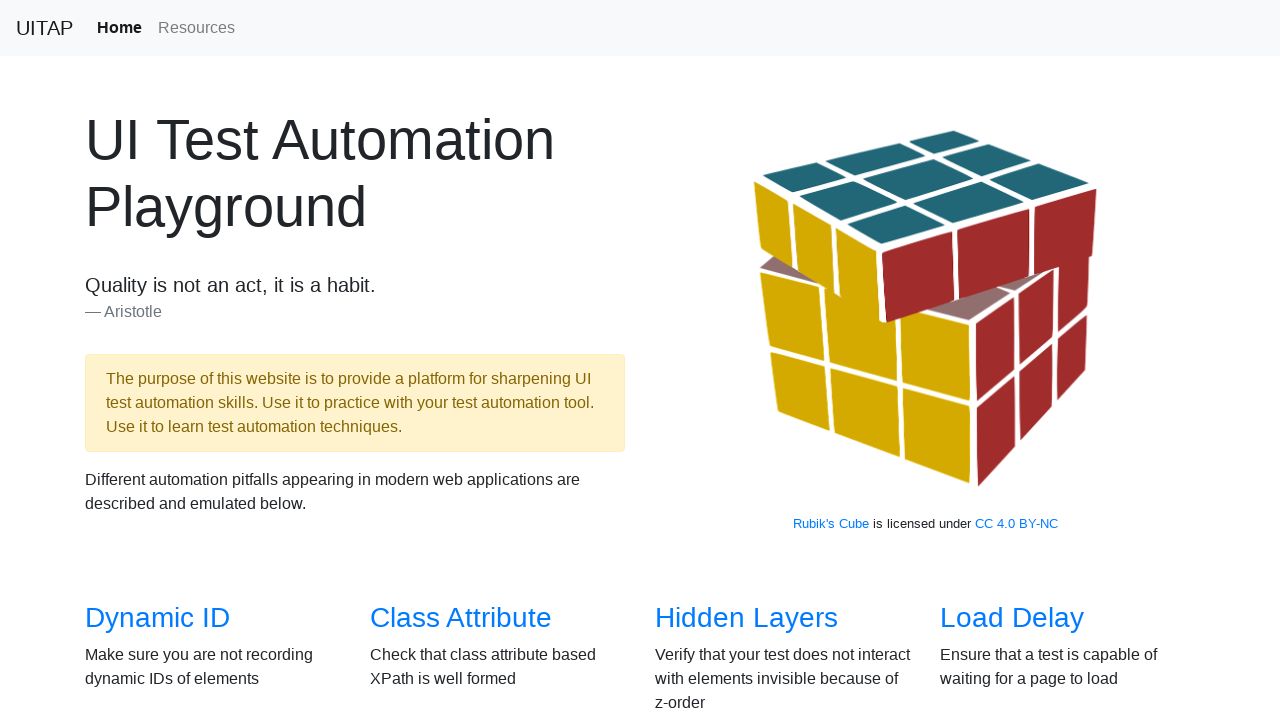

Navigated to UI Testing Playground home page
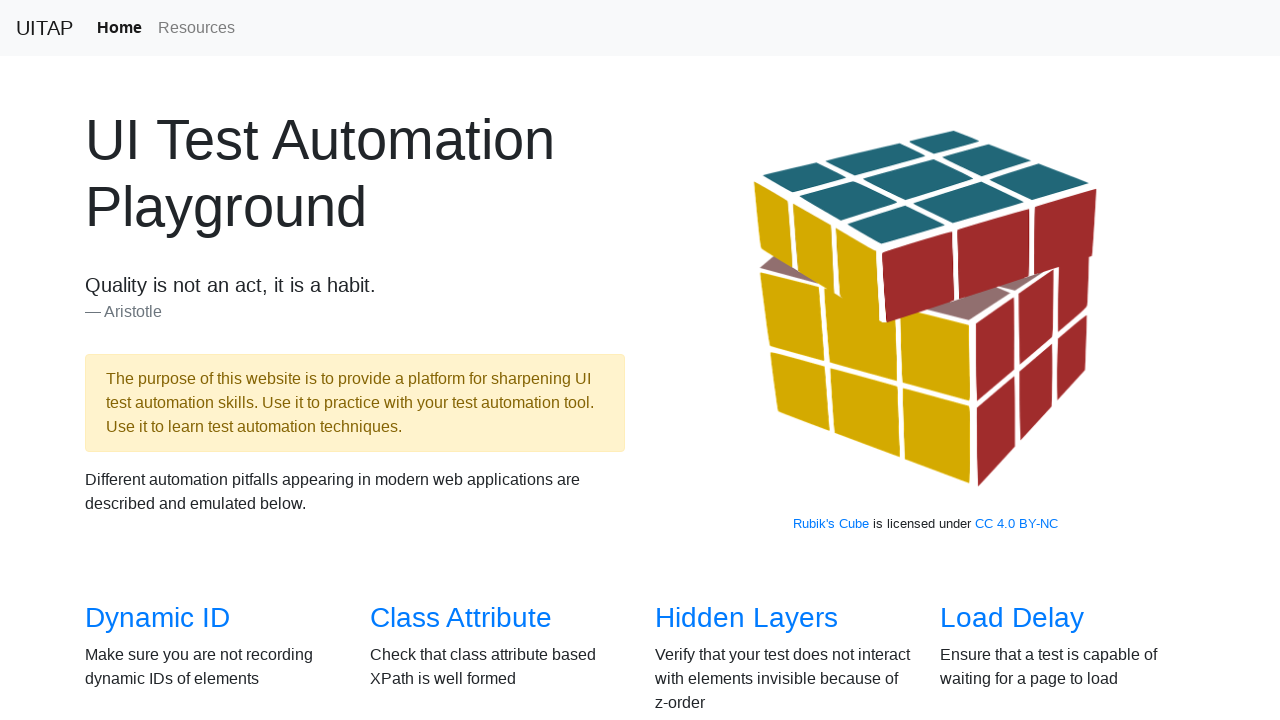

Clicked Class Attribute link at (461, 618) on a:has-text('Class Attribute')
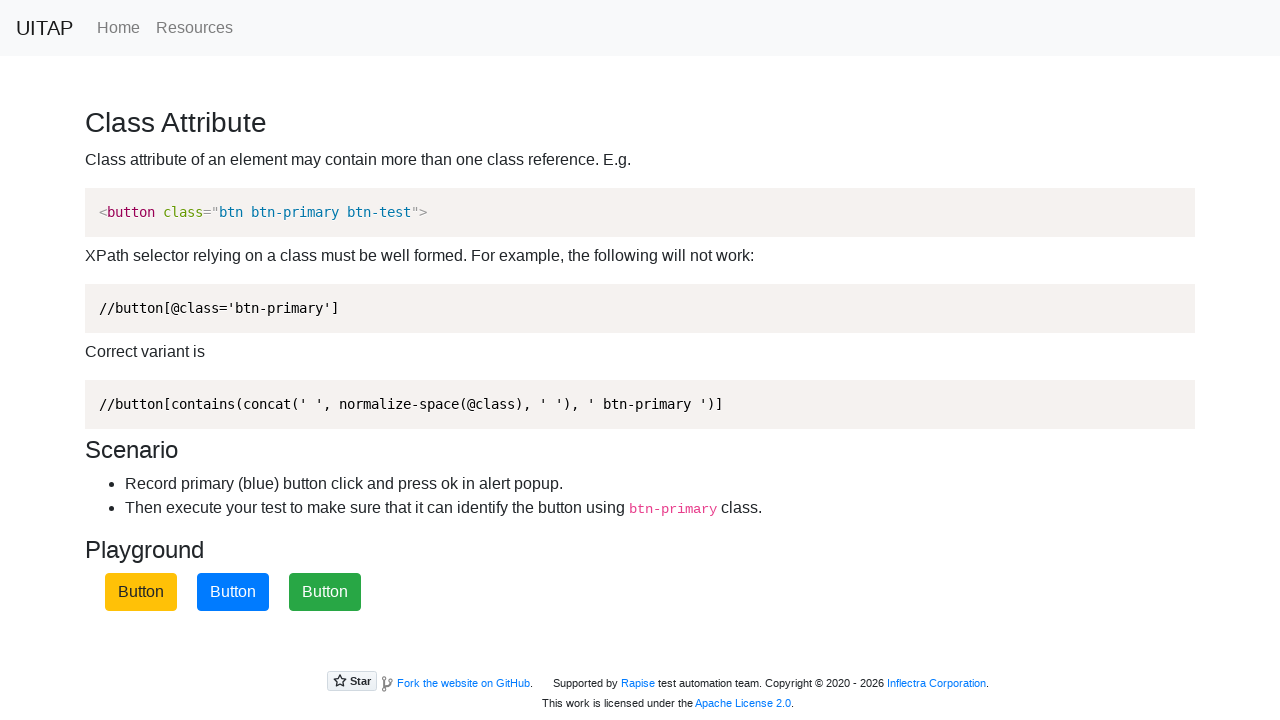

Primary button is visible
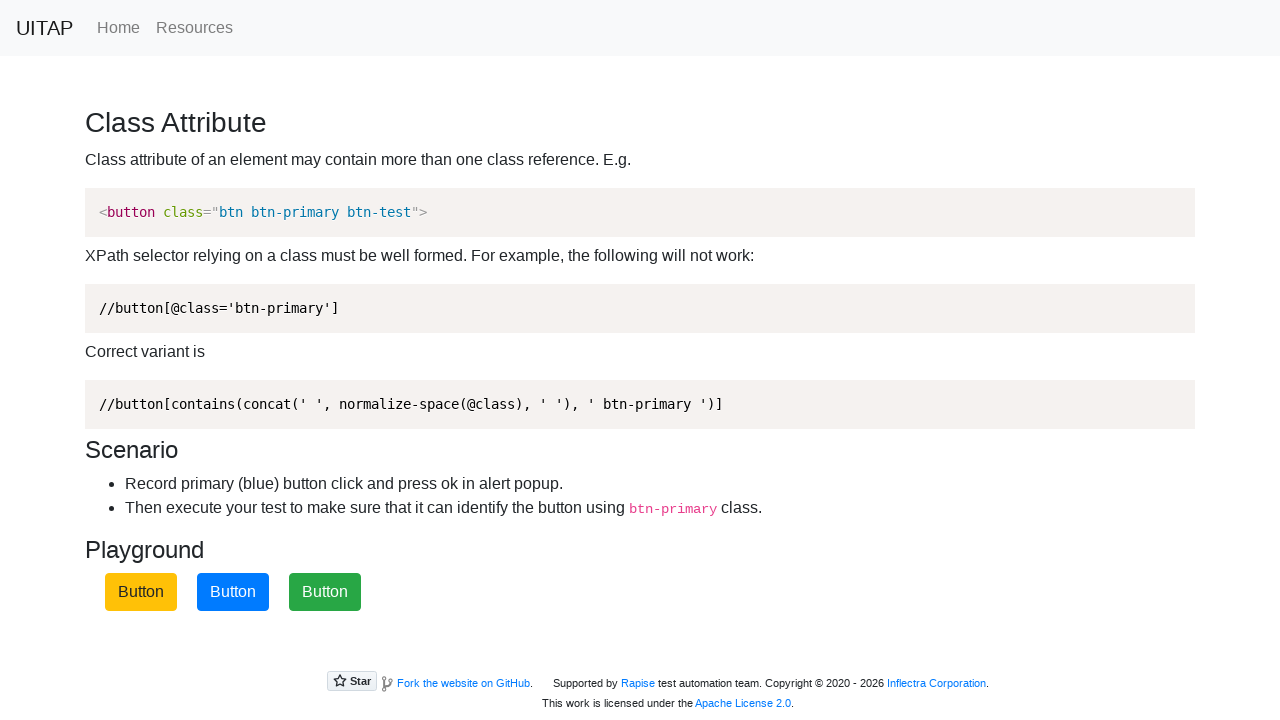

Success button is visible
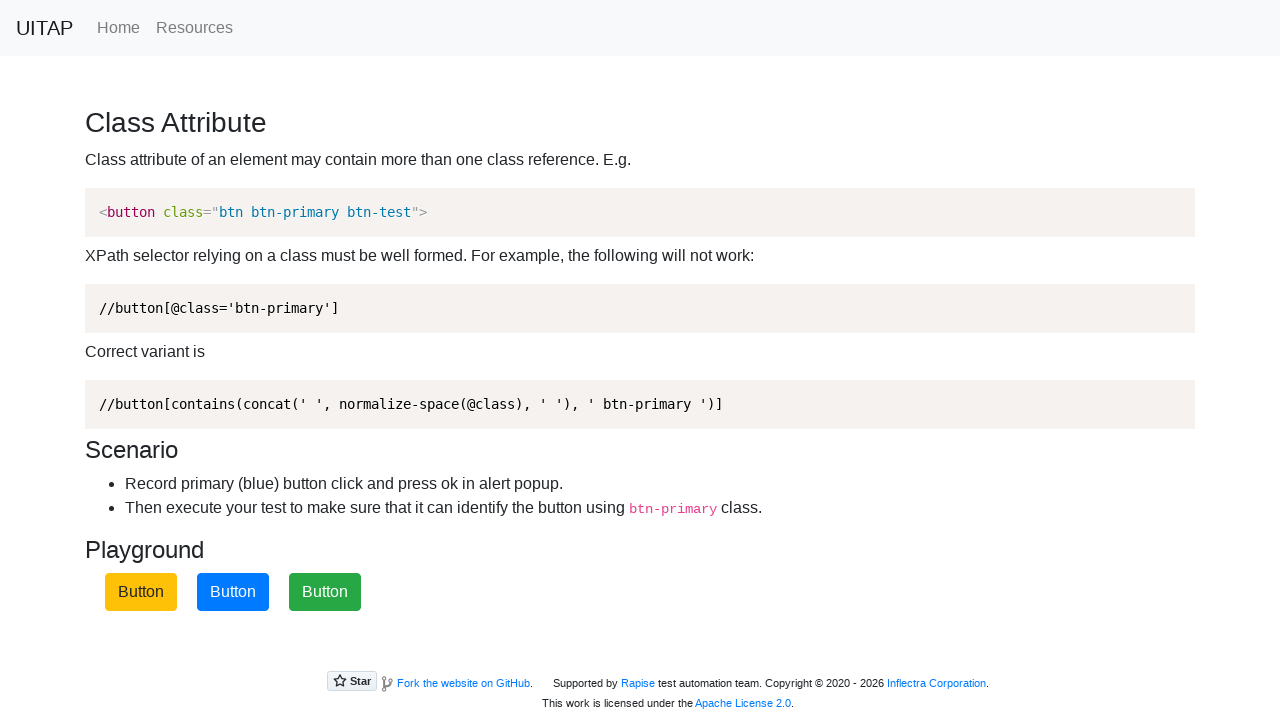

Warning button is visible
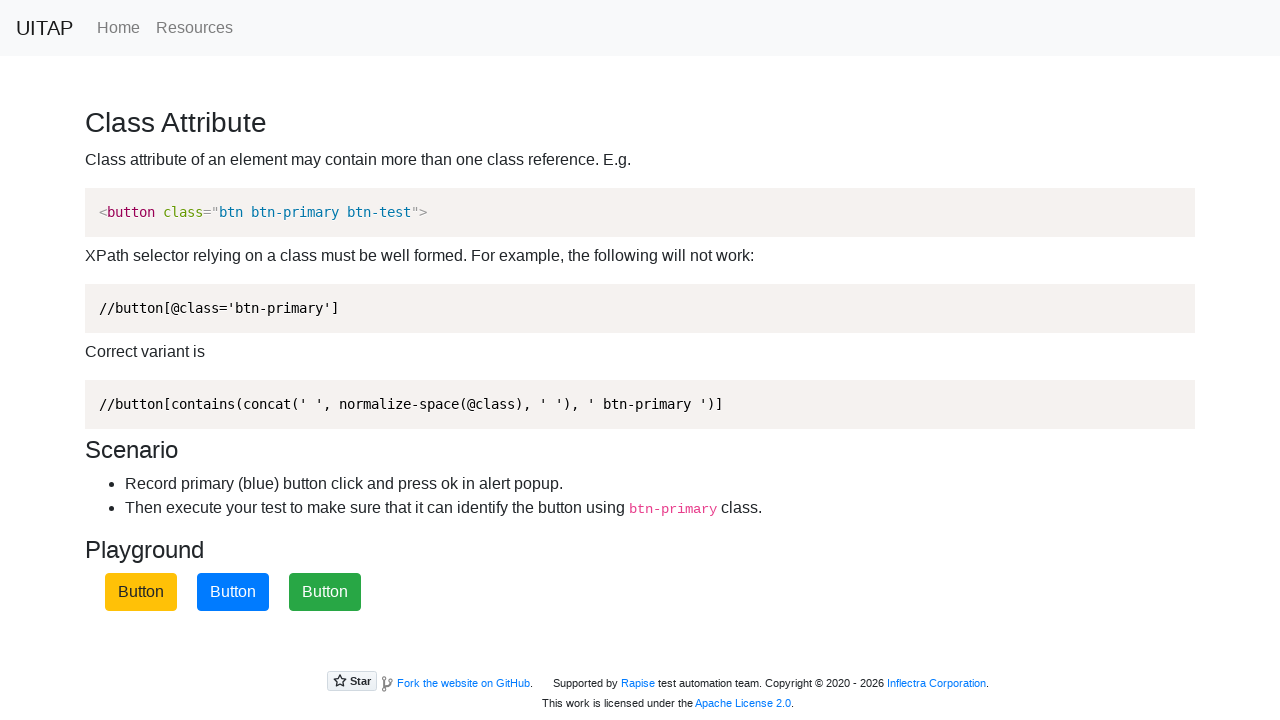

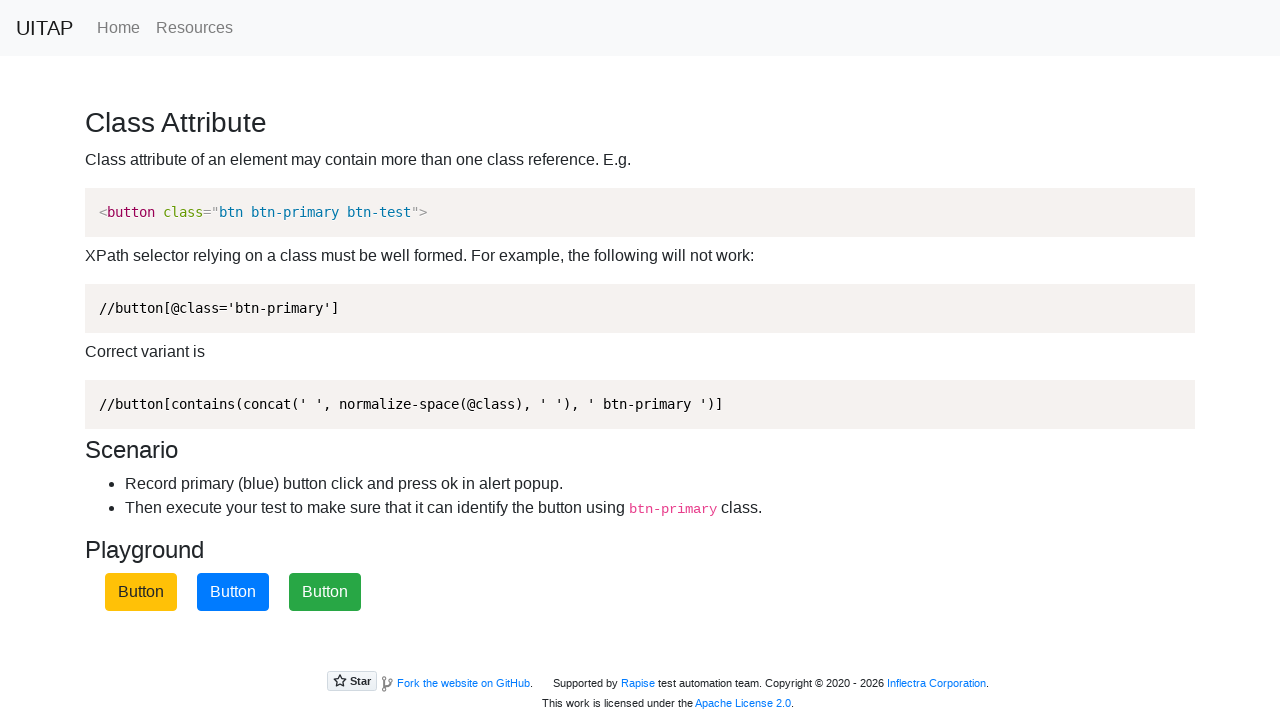